Tests responsive design behavior by resizing the window to different sizes (desktop, laptop, tablet, mobile) and verifying key elements remain accessible

Starting URL: https://ai-resume-checker-nine.vercel.app/

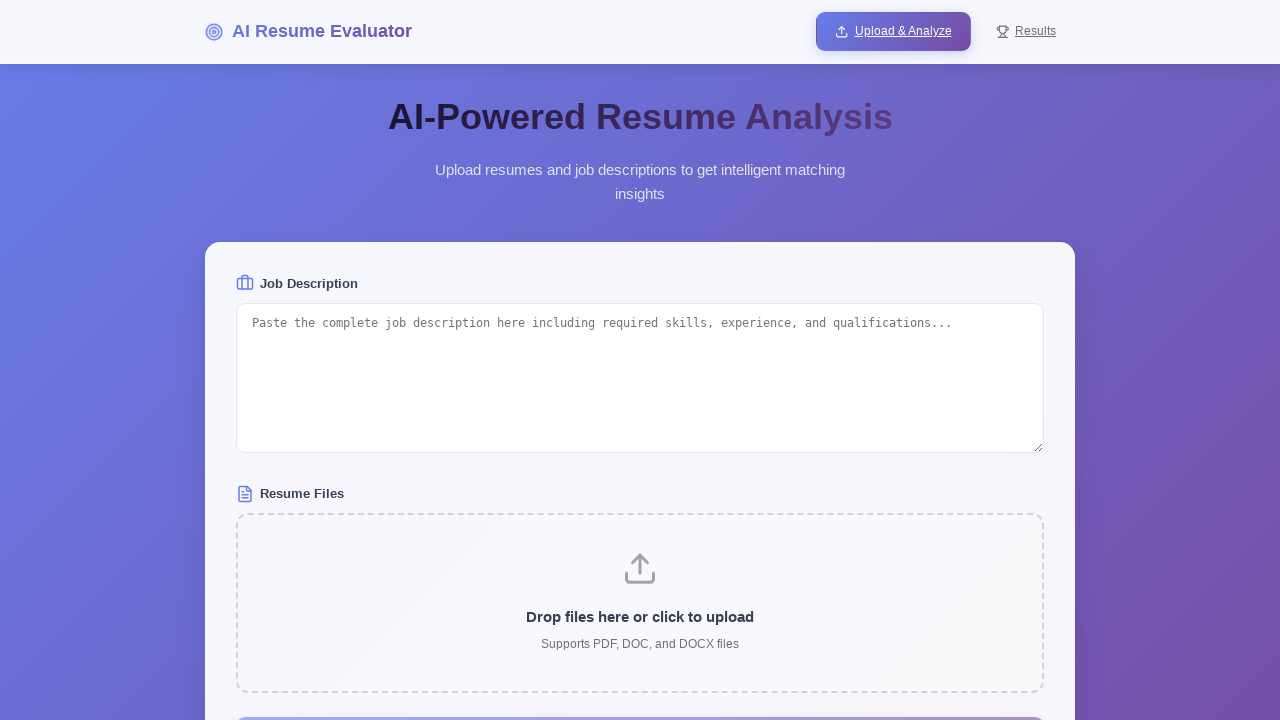

Page fully loaded with network idle state
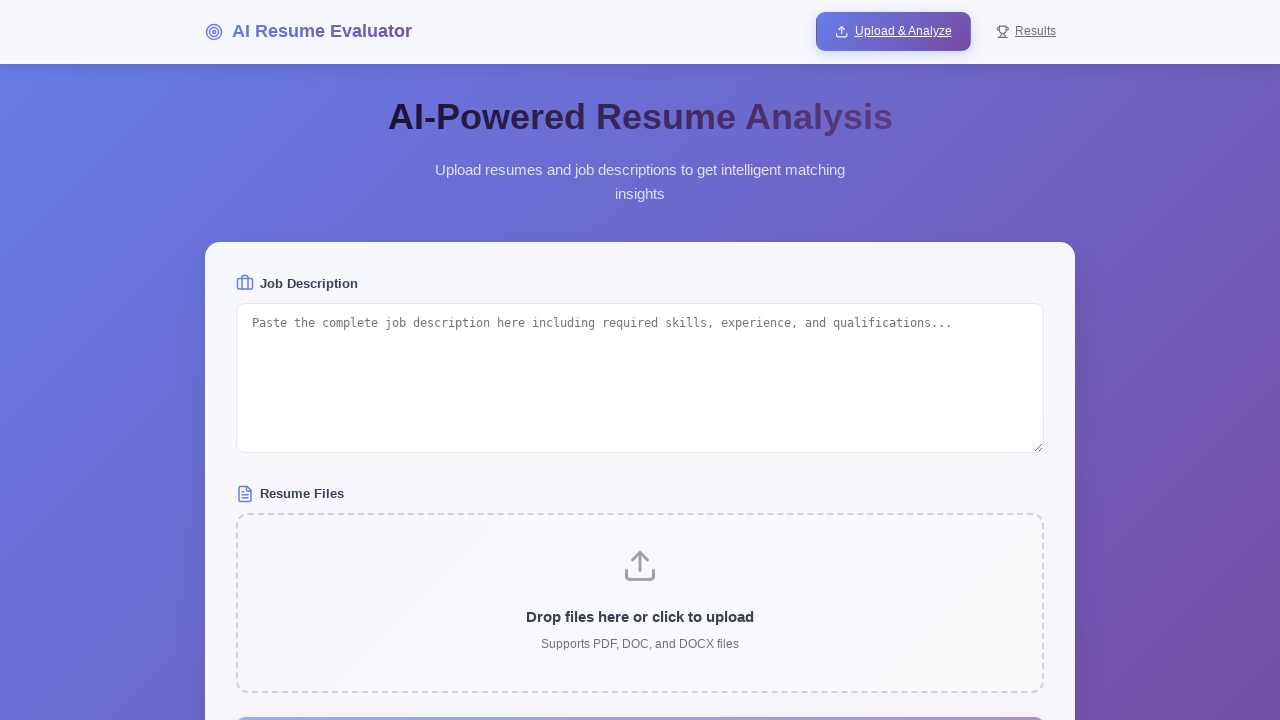

Set viewport size to 1920x1080
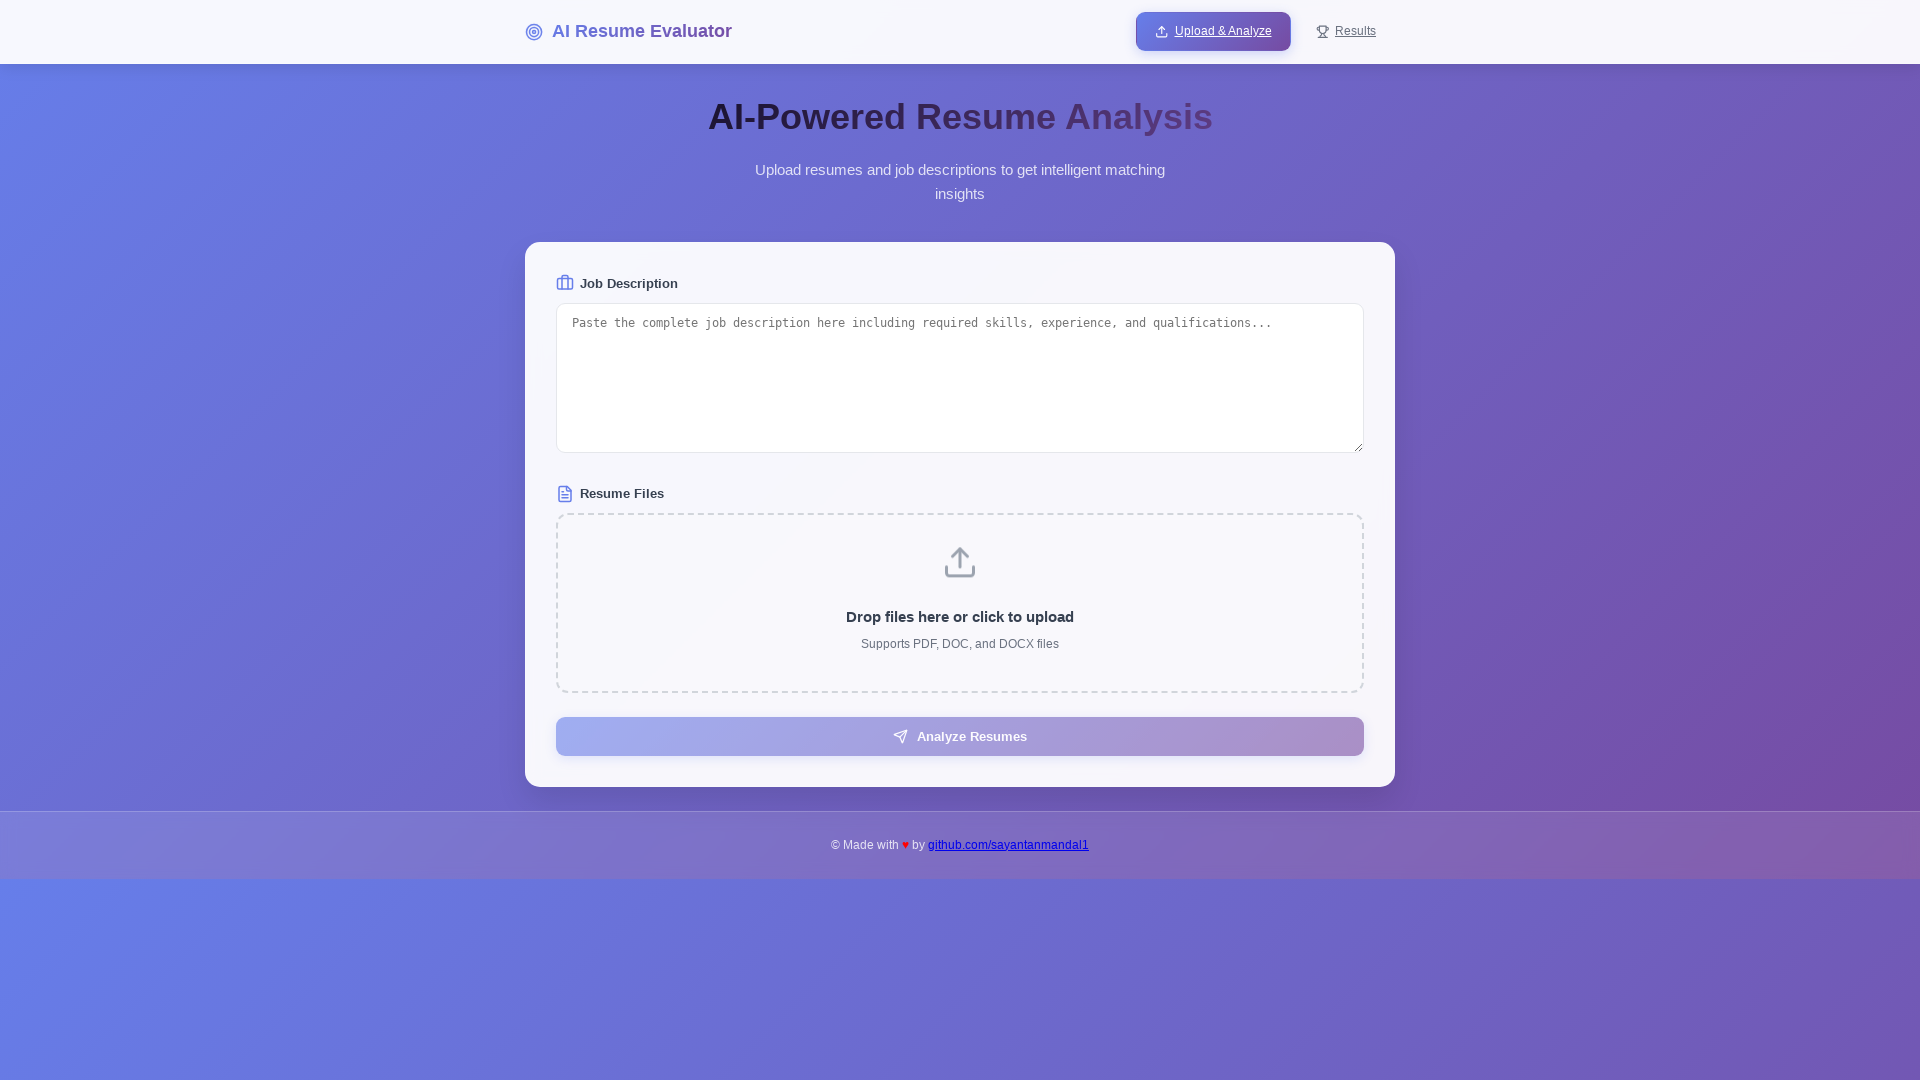

Waited 2 seconds for layout adjustment at 1920x1080
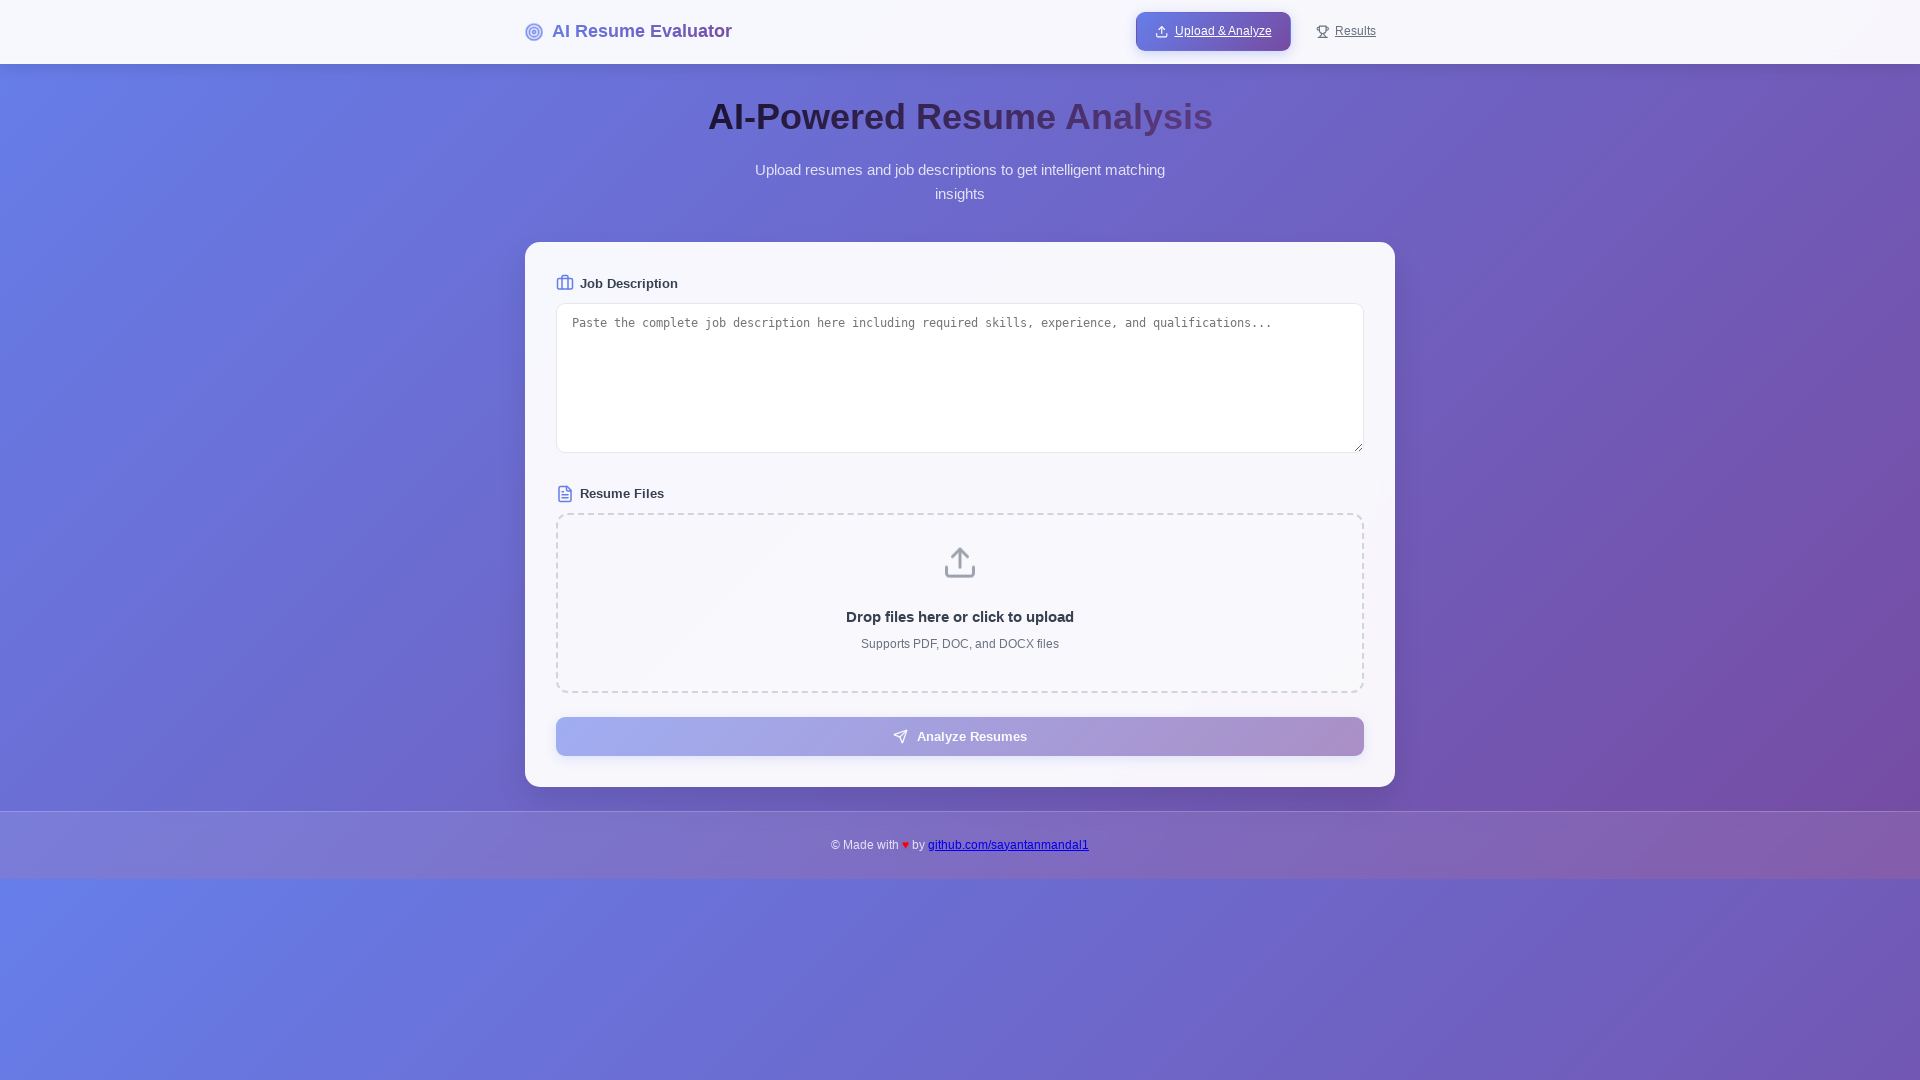

Checked textarea visibility at 1920x1080: False
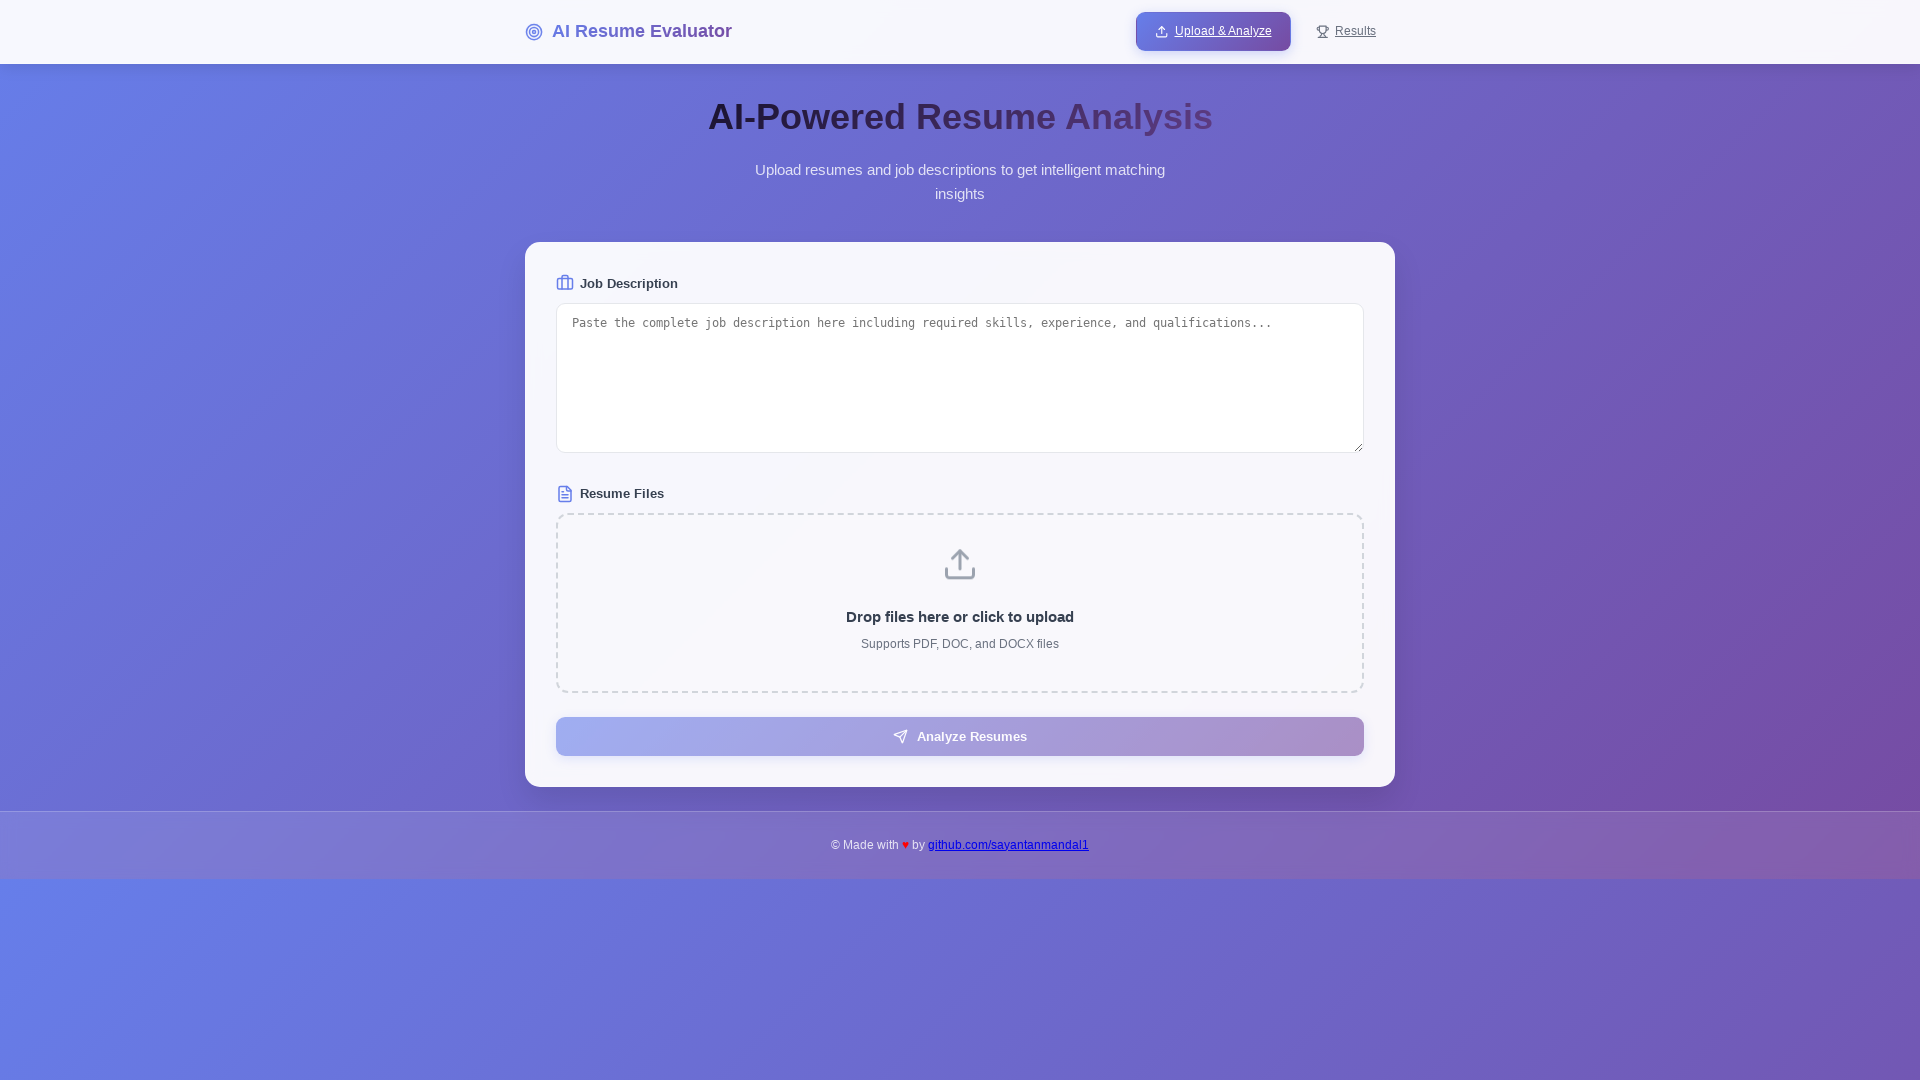

Checked file input existence at 1920x1080: True
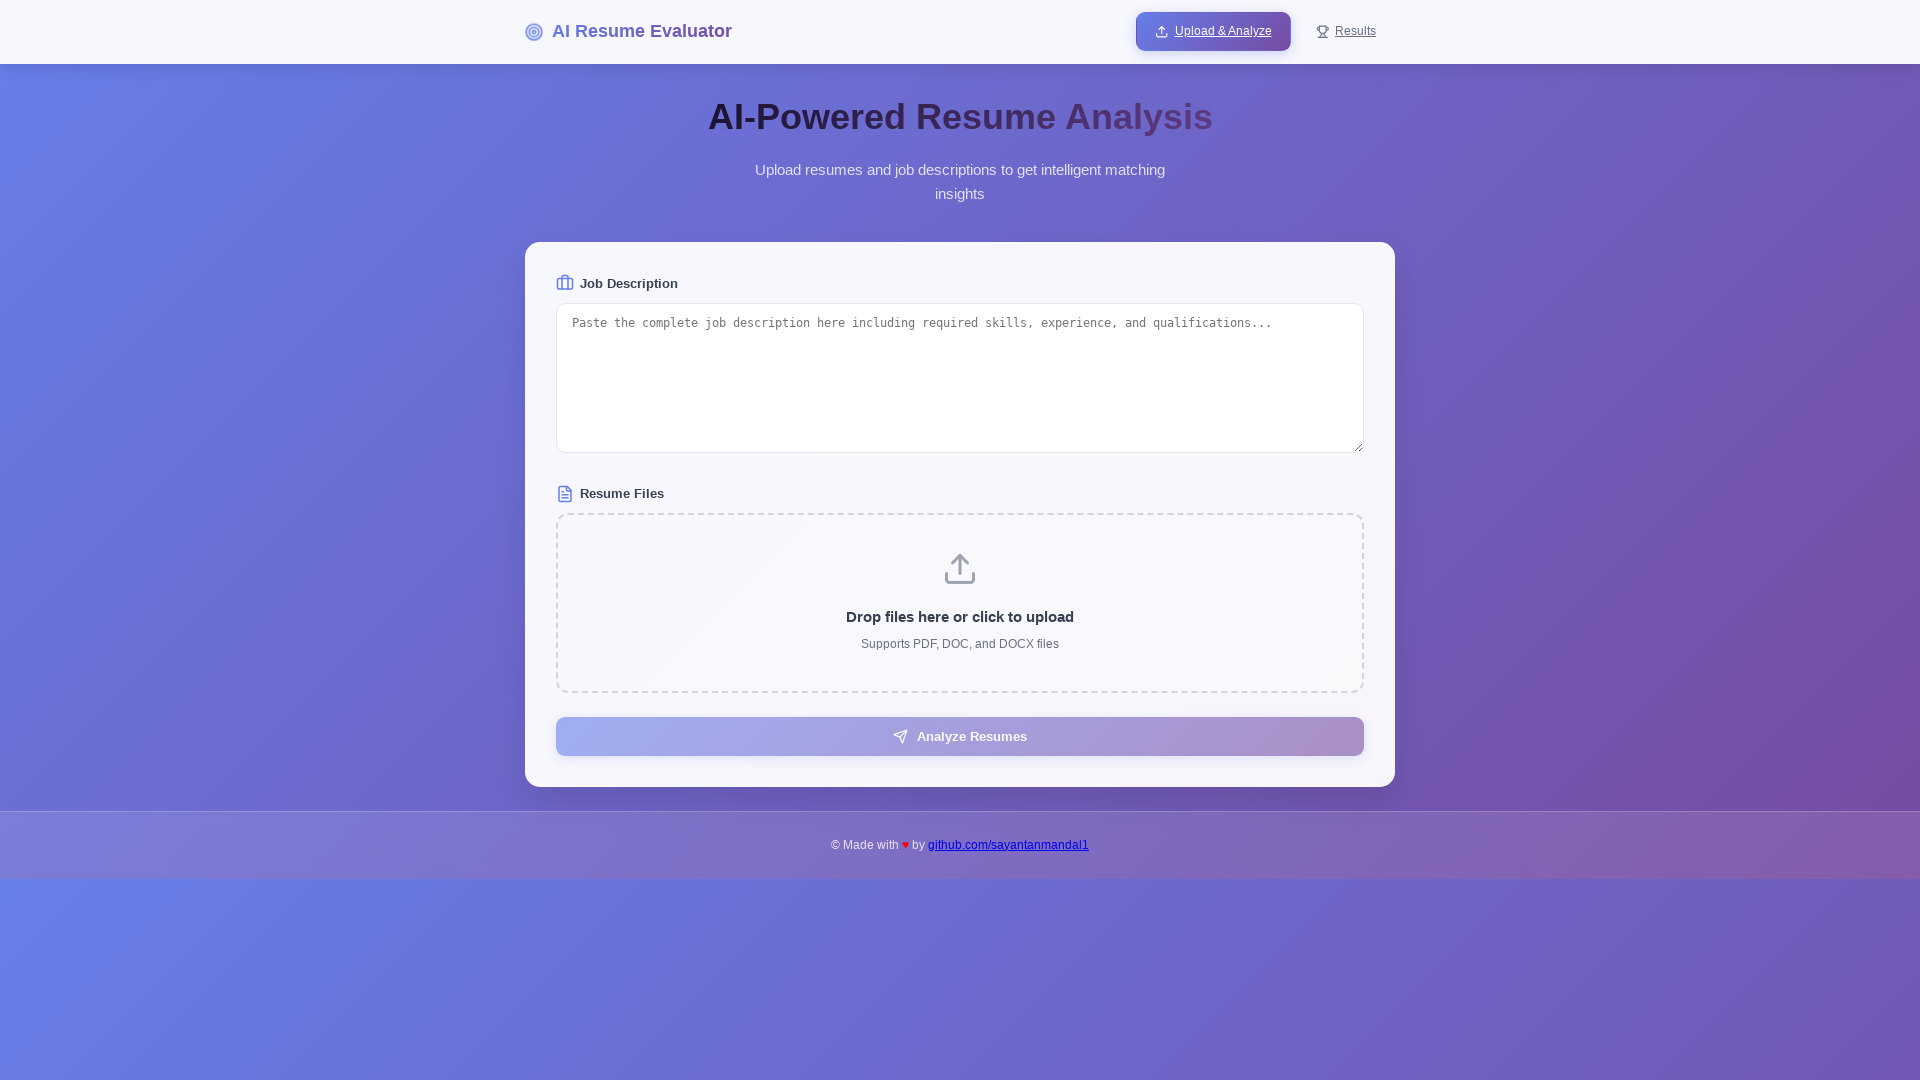

Checked submit button visibility at 1920x1080: True
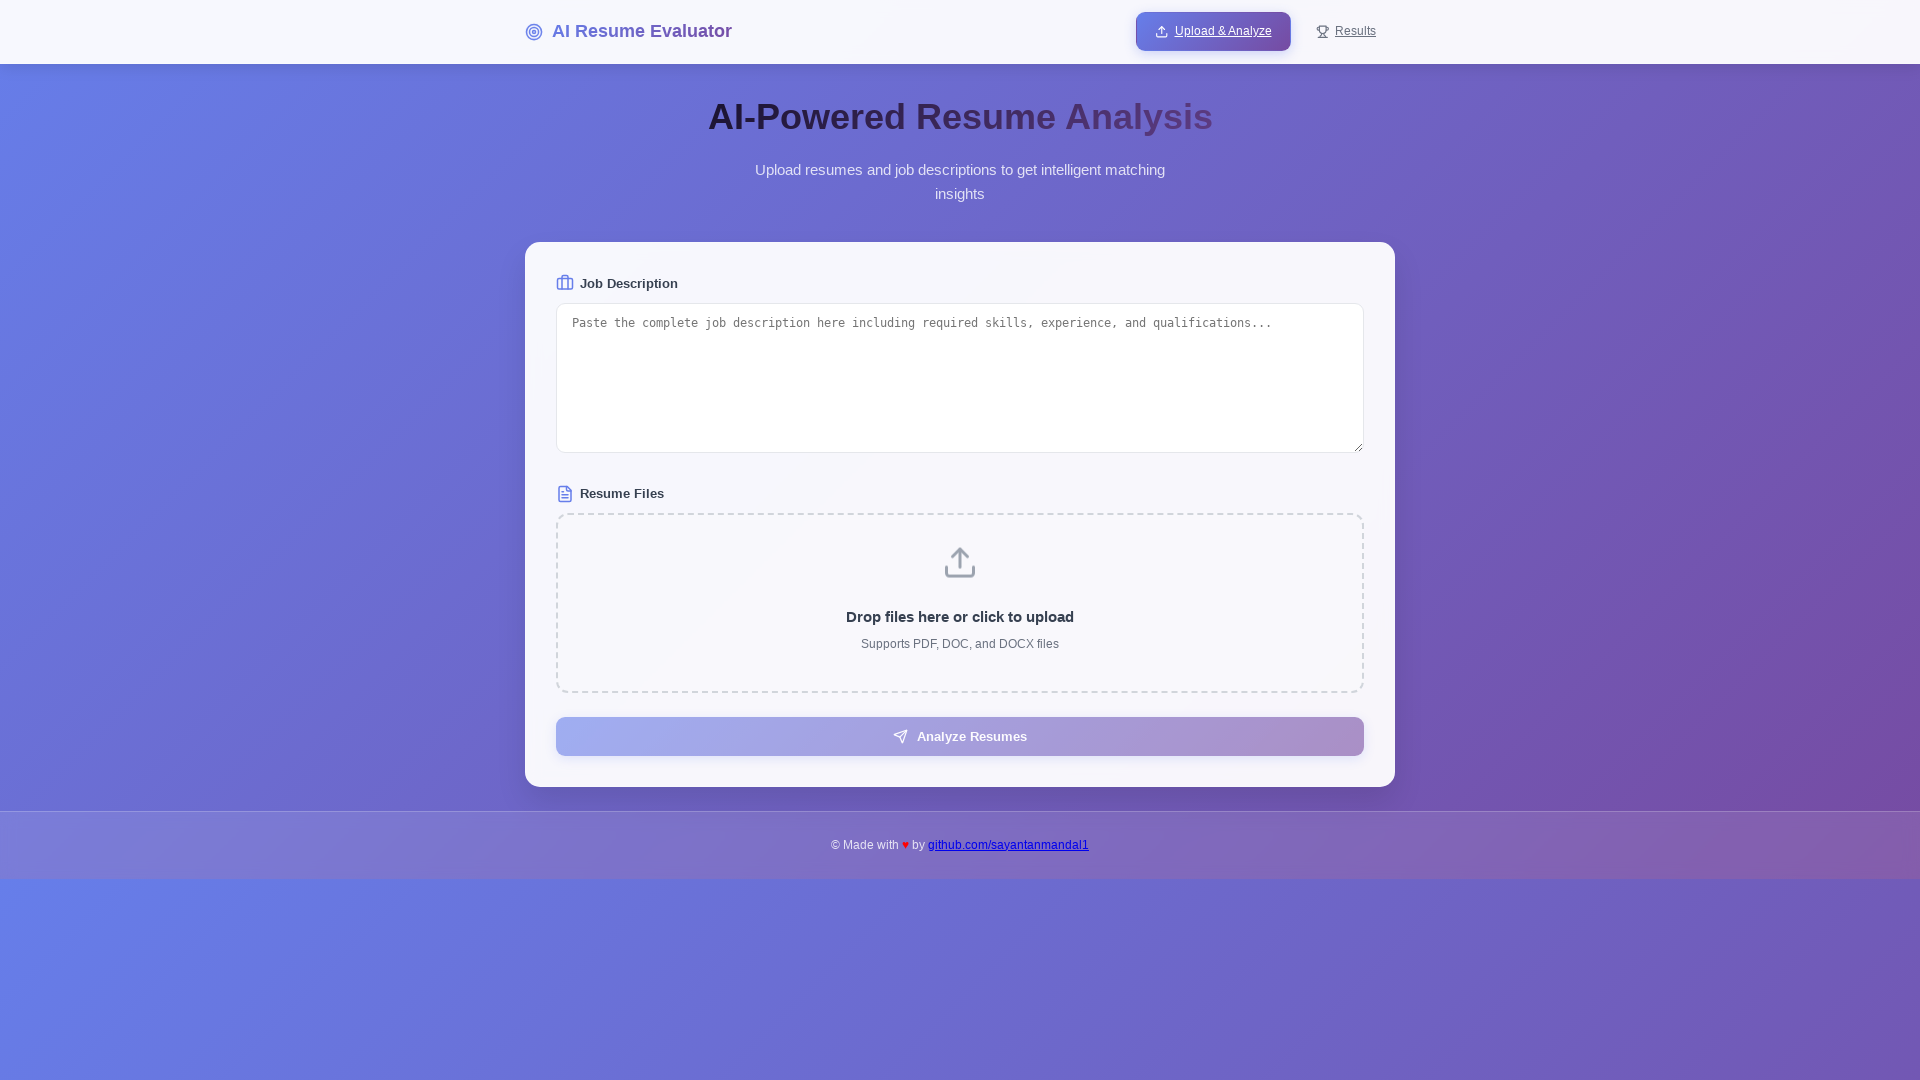

❌ One or more elements not accessible at 1920x1080
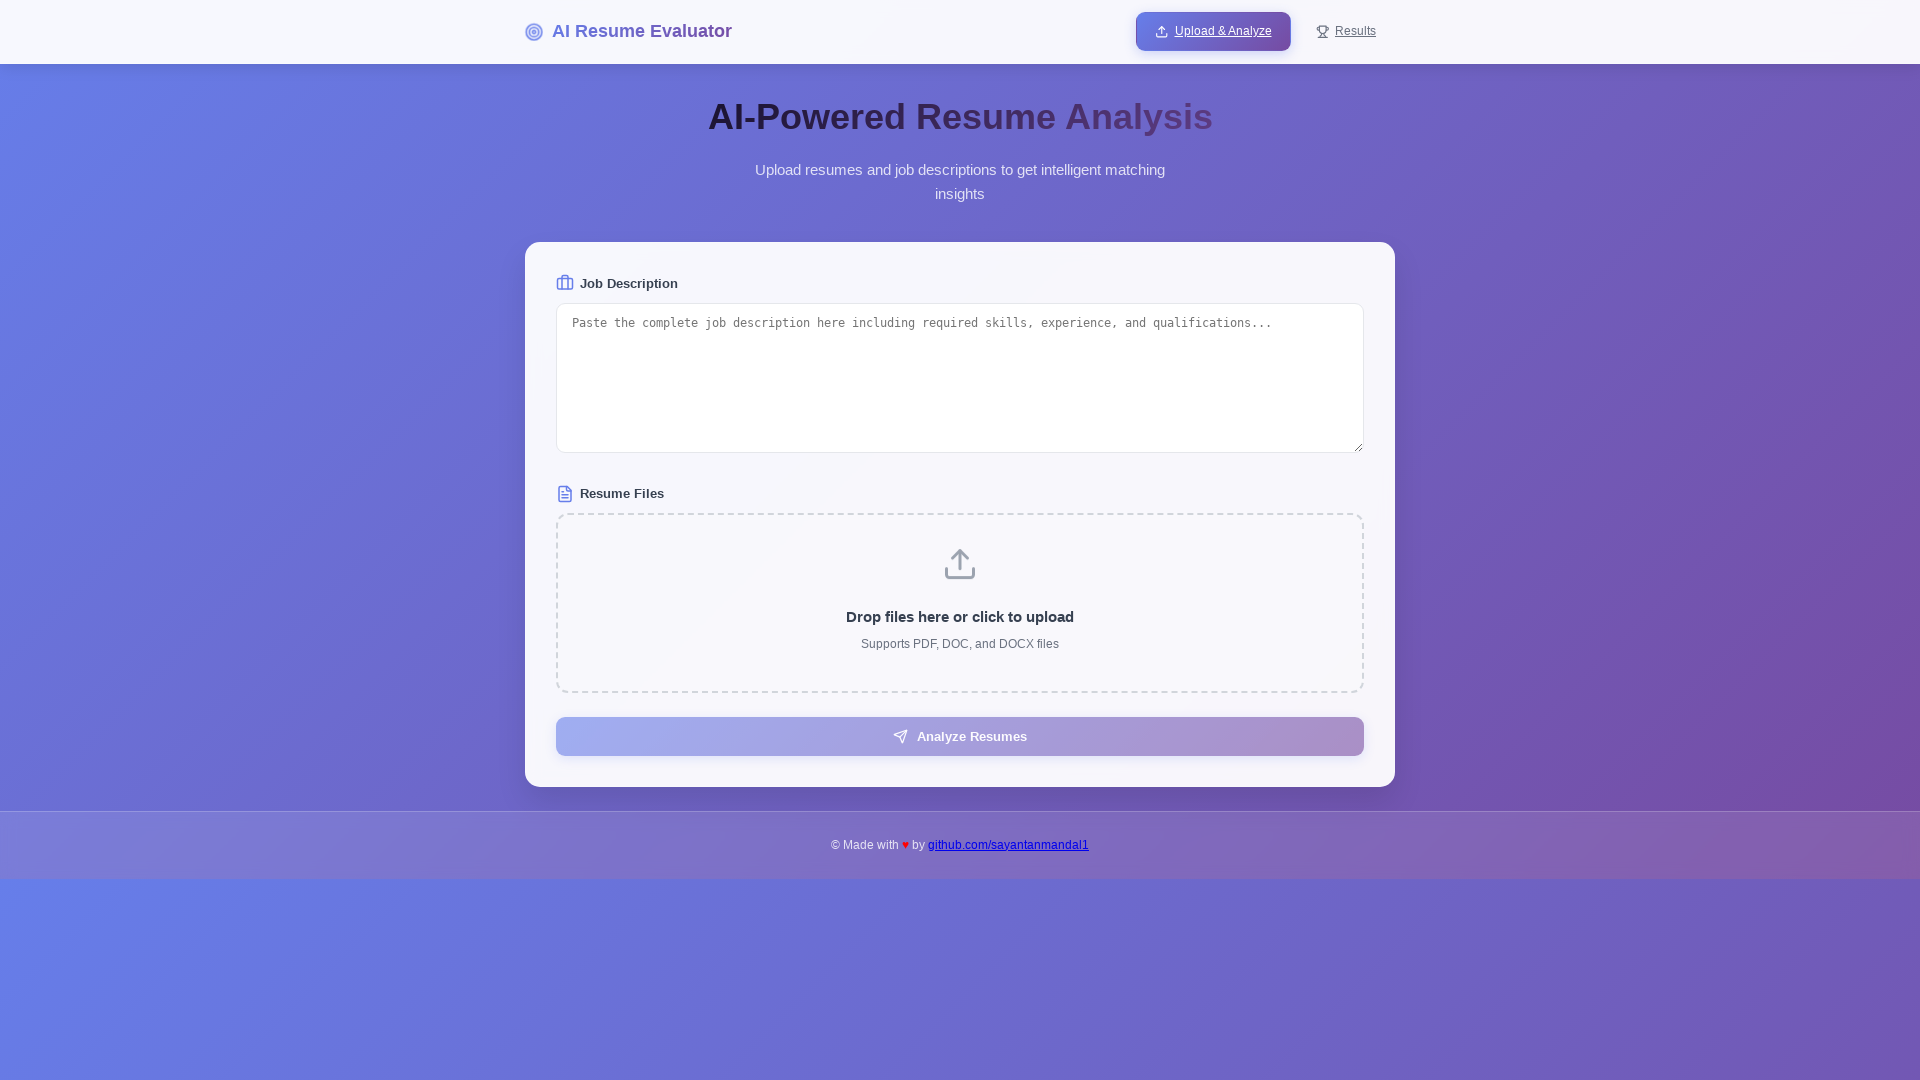

Set viewport size to 1366x768
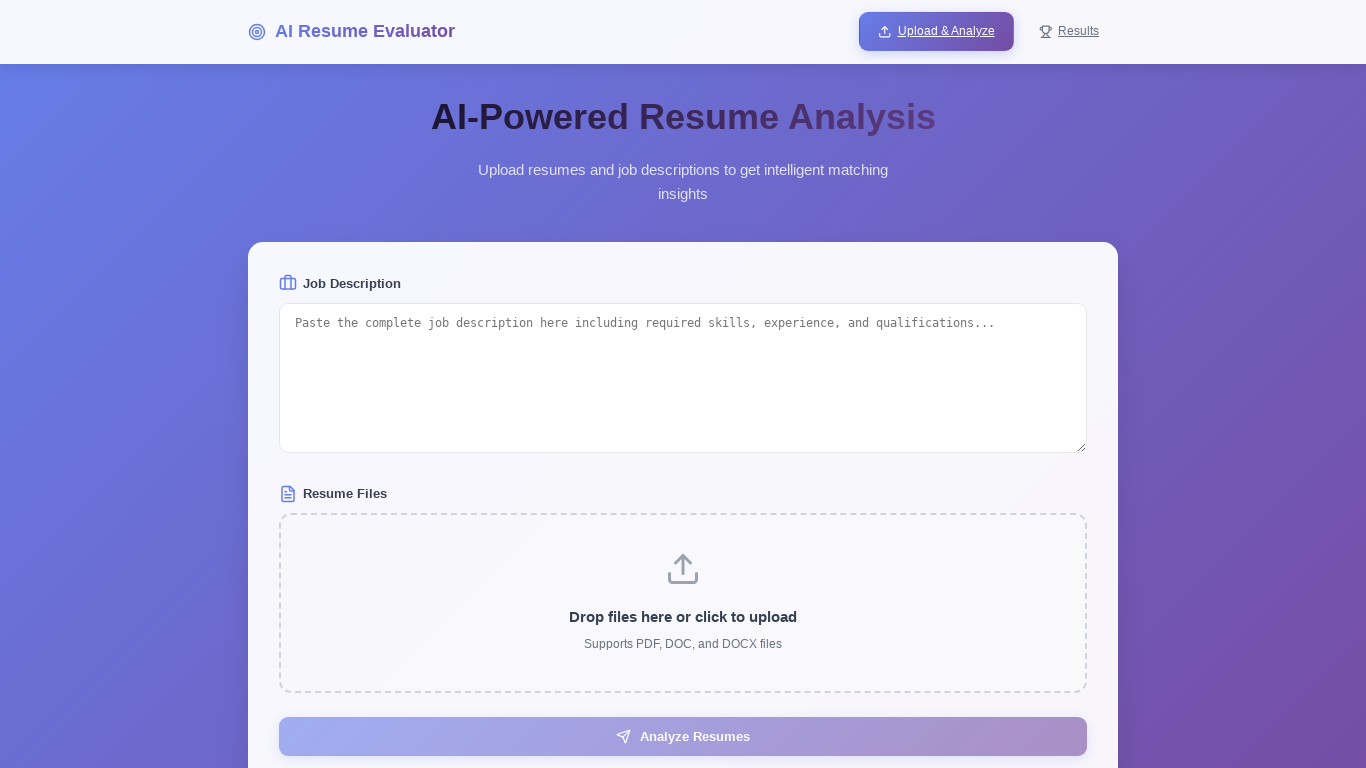

Waited 2 seconds for layout adjustment at 1366x768
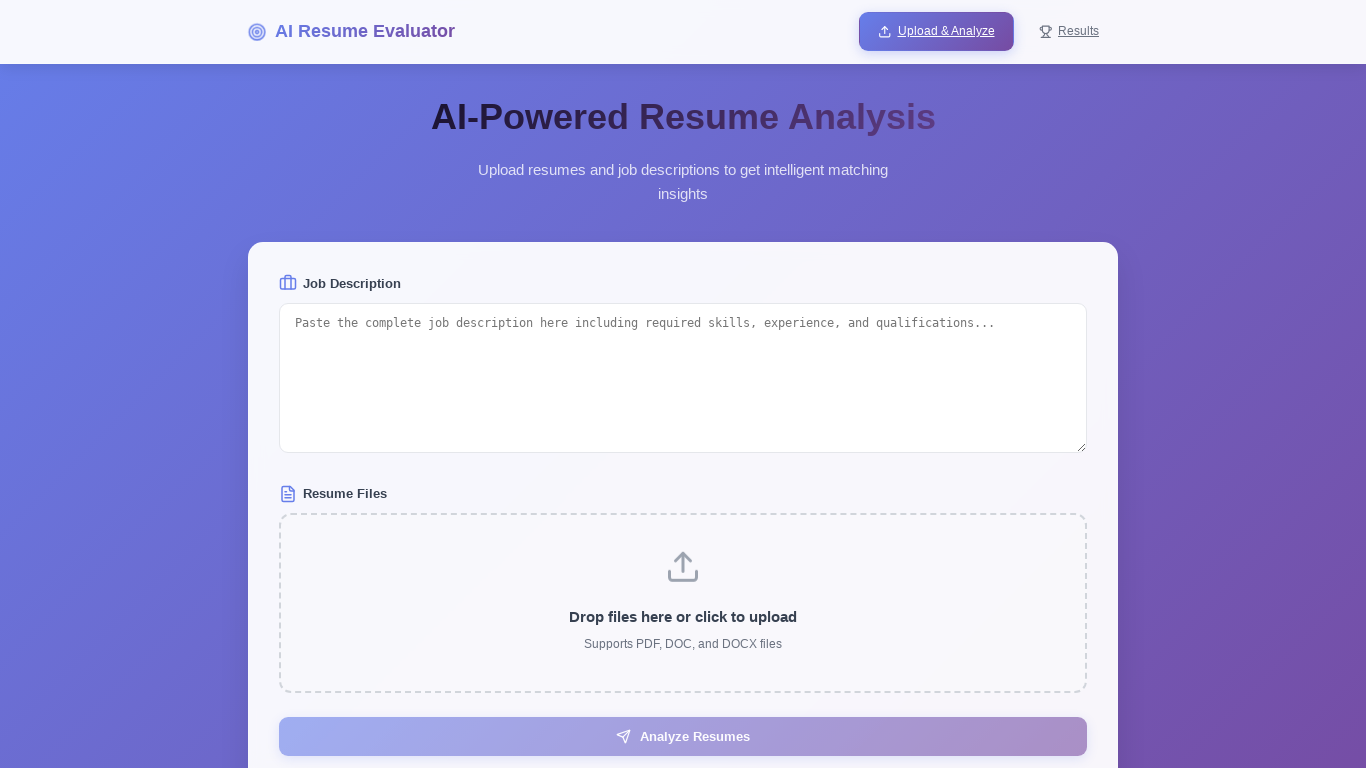

Checked textarea visibility at 1366x768: False
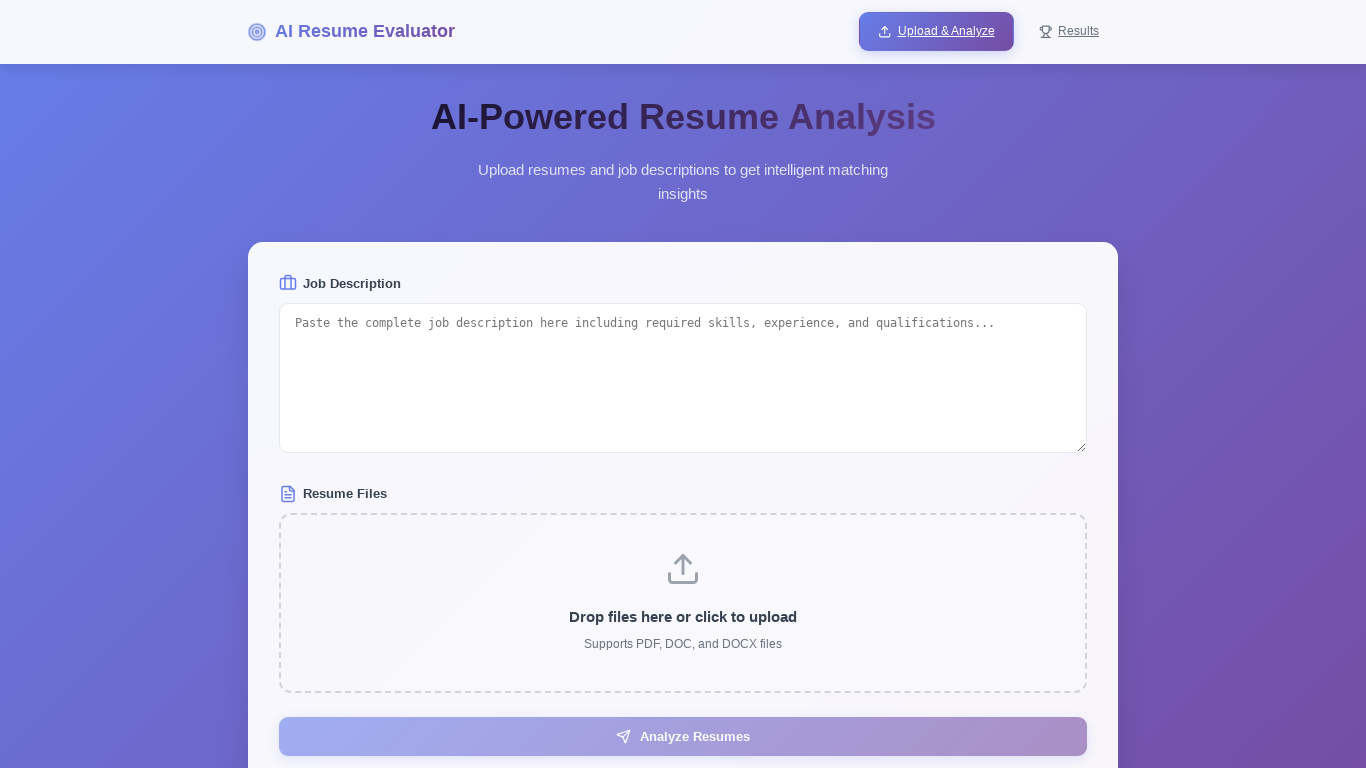

Checked file input existence at 1366x768: True
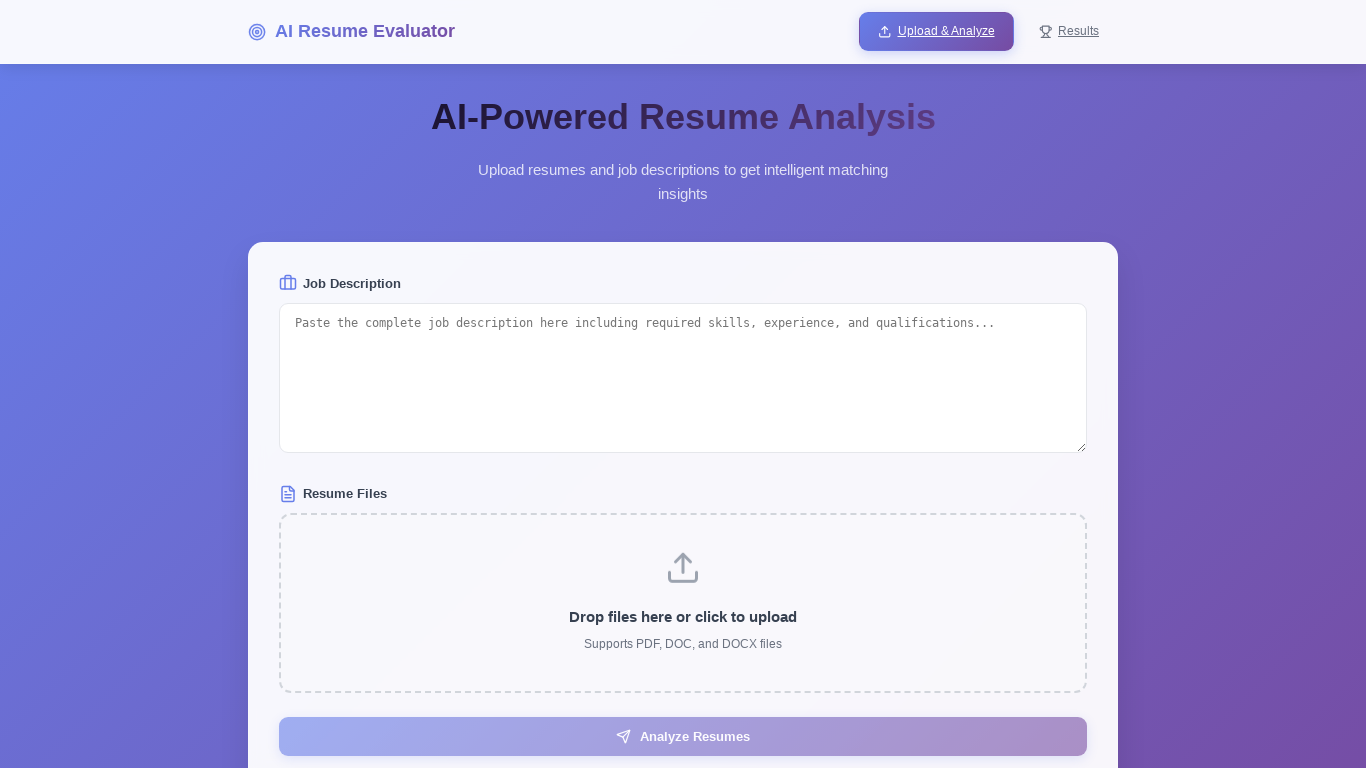

Checked submit button visibility at 1366x768: True
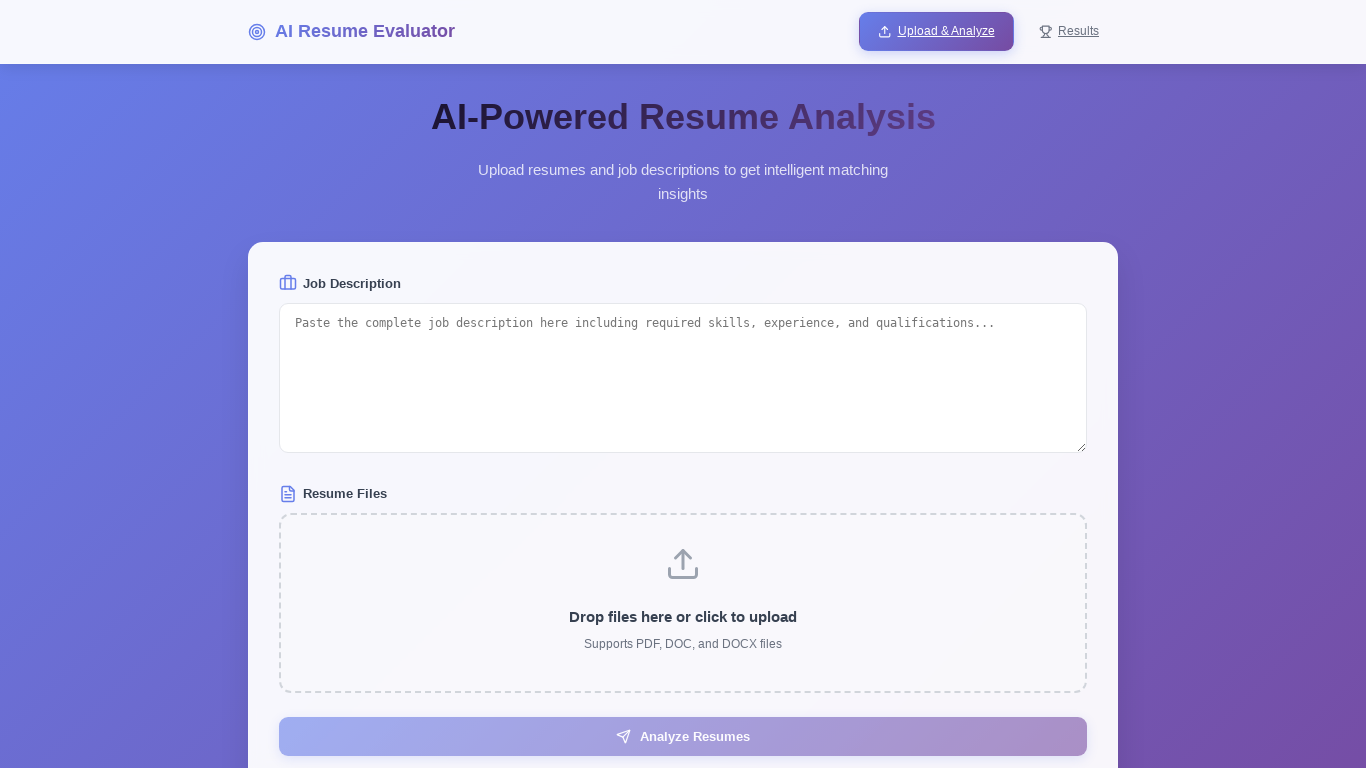

❌ One or more elements not accessible at 1366x768
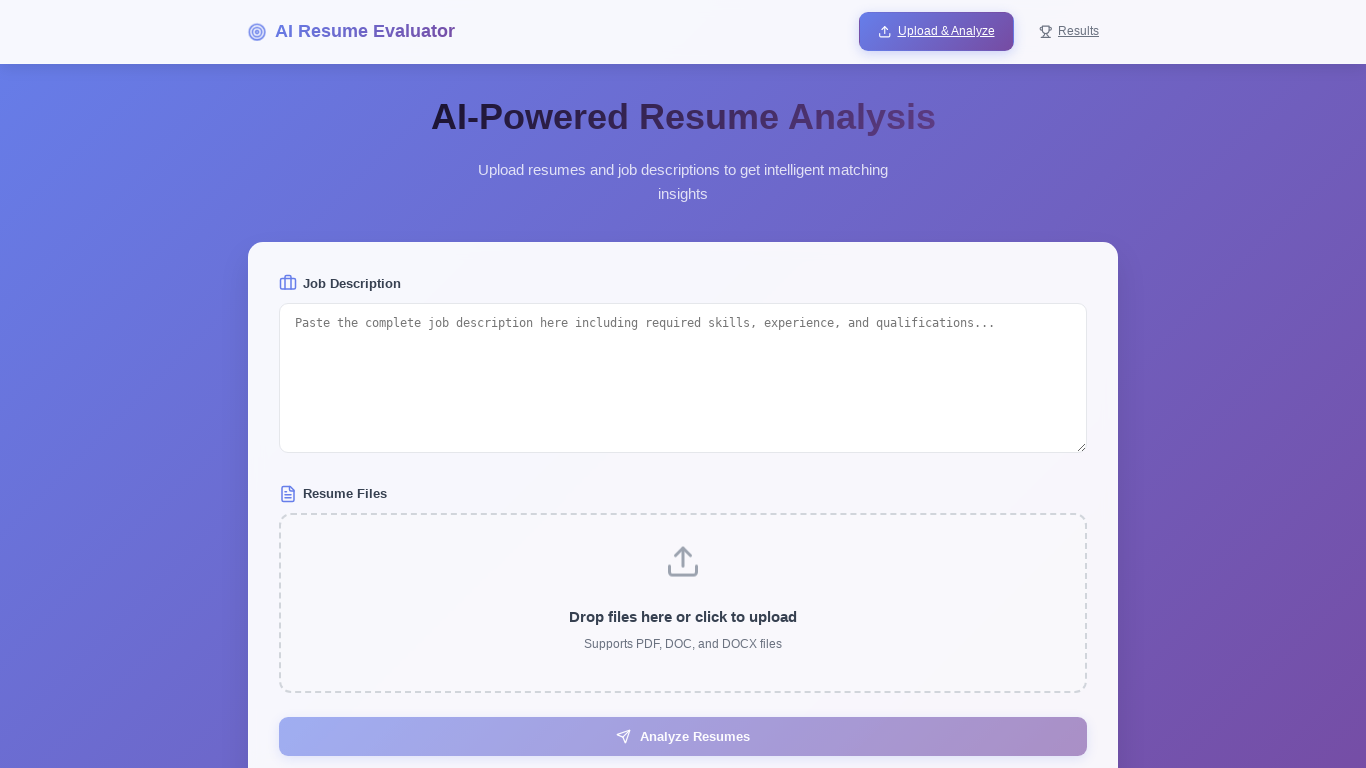

Set viewport size to 768x1024
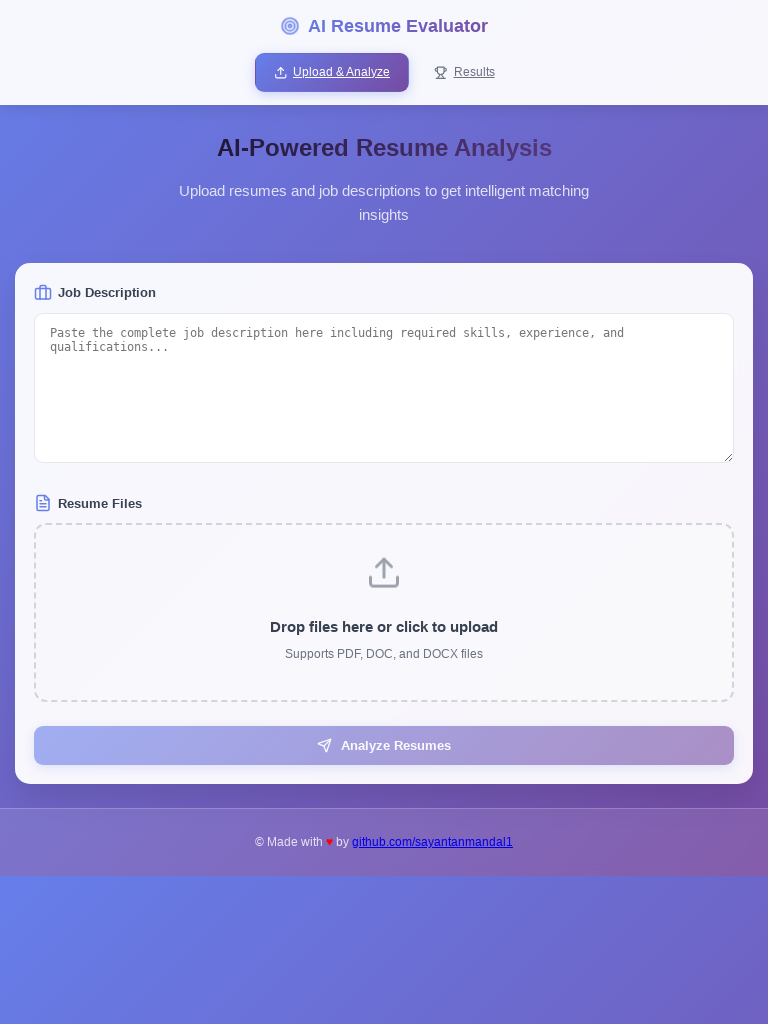

Waited 2 seconds for layout adjustment at 768x1024
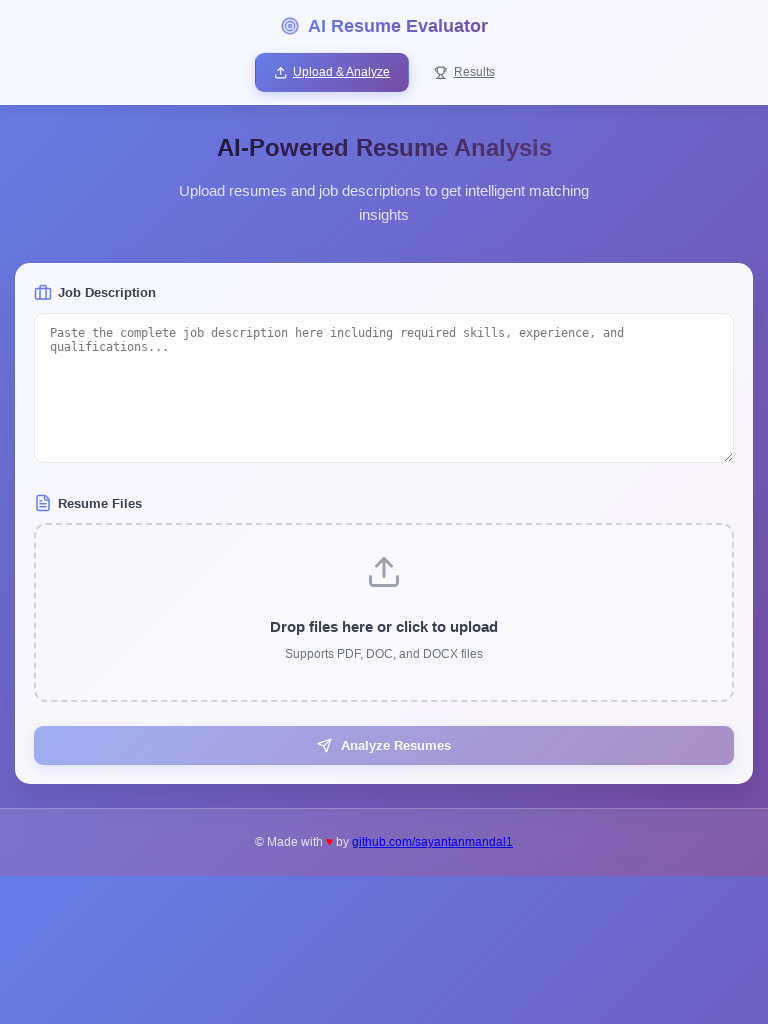

Checked textarea visibility at 768x1024: False
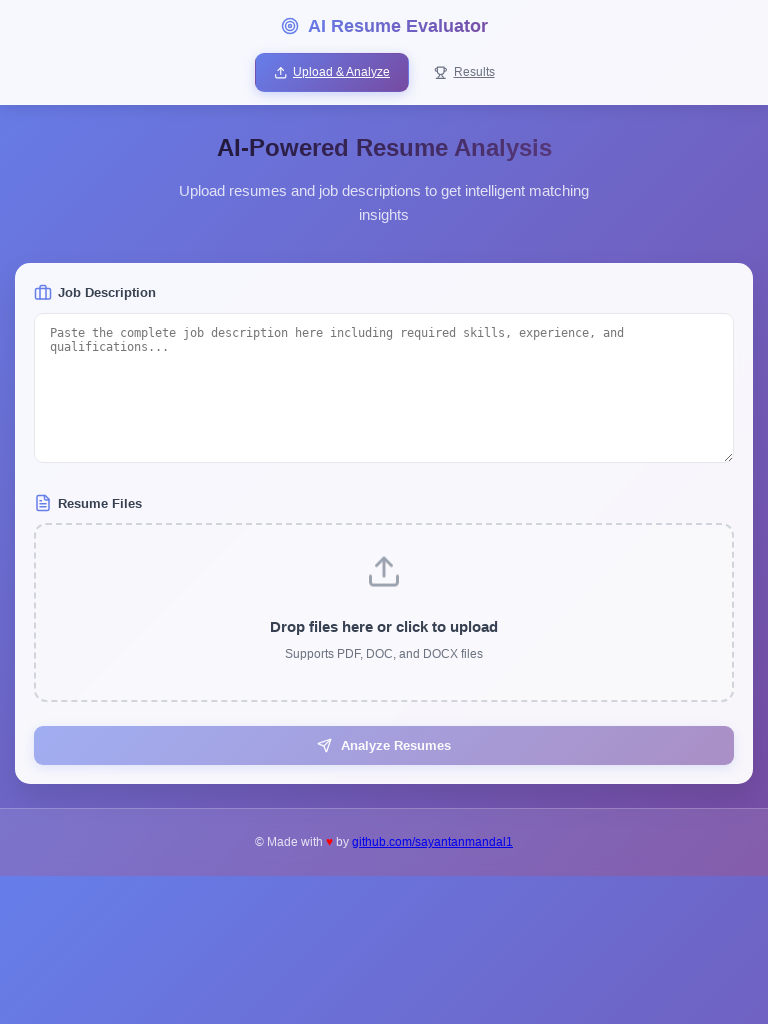

Checked file input existence at 768x1024: True
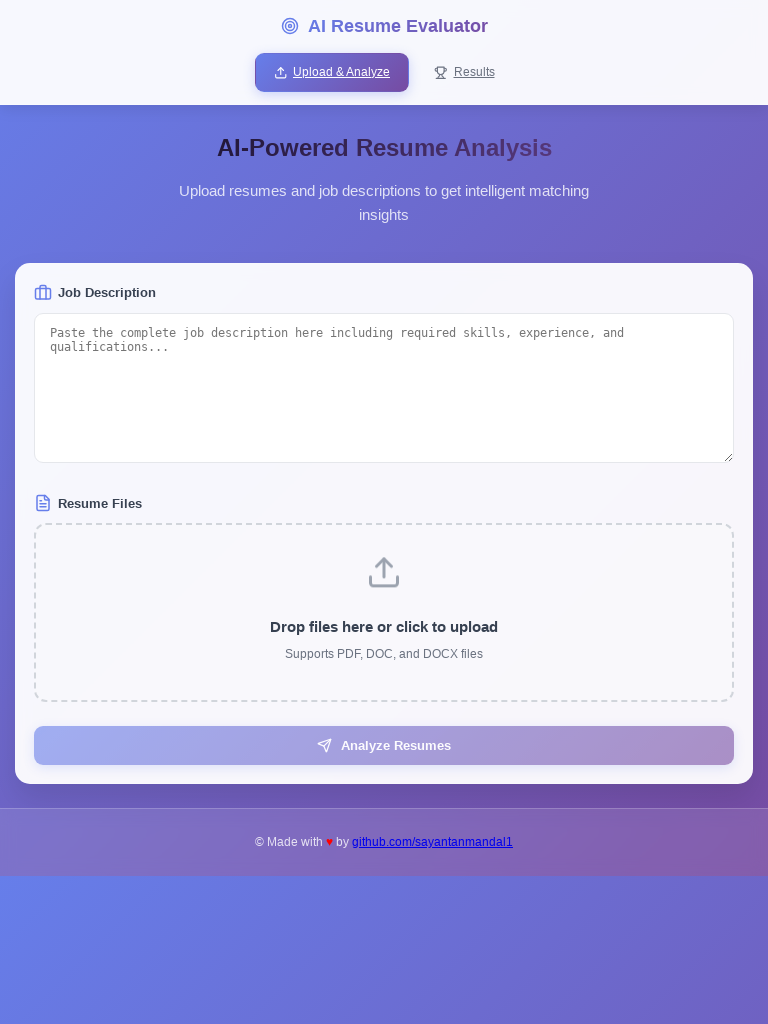

Checked submit button visibility at 768x1024: True
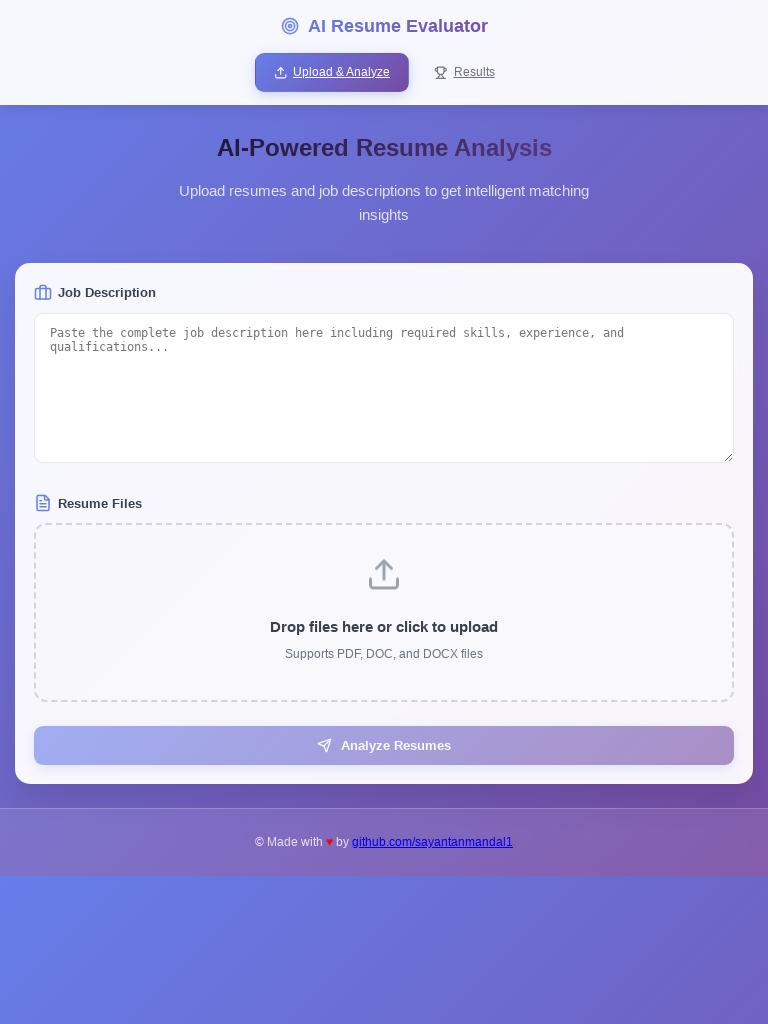

❌ One or more elements not accessible at 768x1024
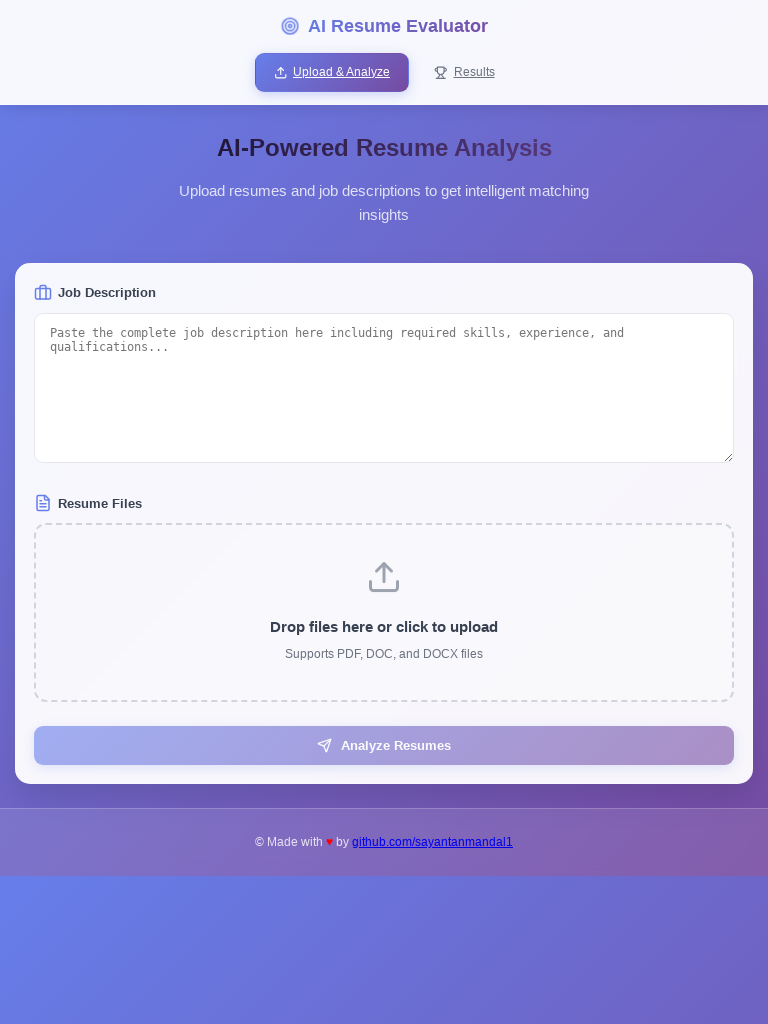

Set viewport size to 375x667
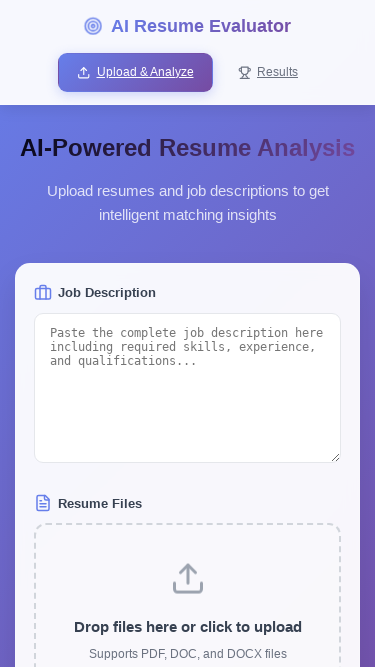

Waited 2 seconds for layout adjustment at 375x667
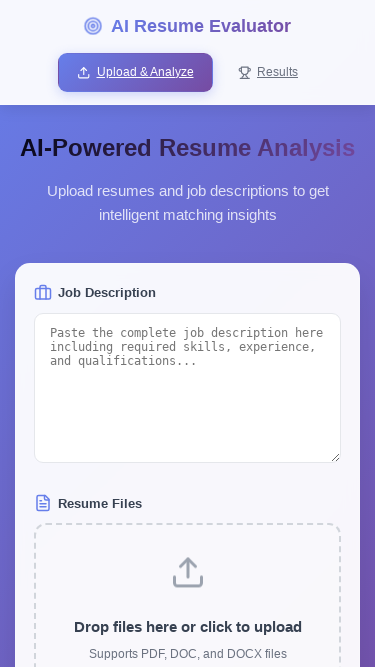

Checked textarea visibility at 375x667: False
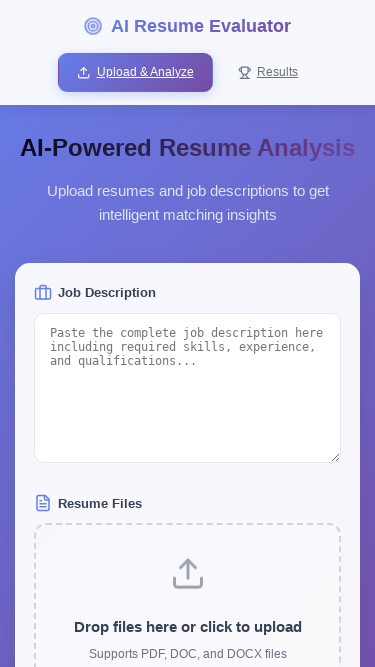

Checked file input existence at 375x667: True
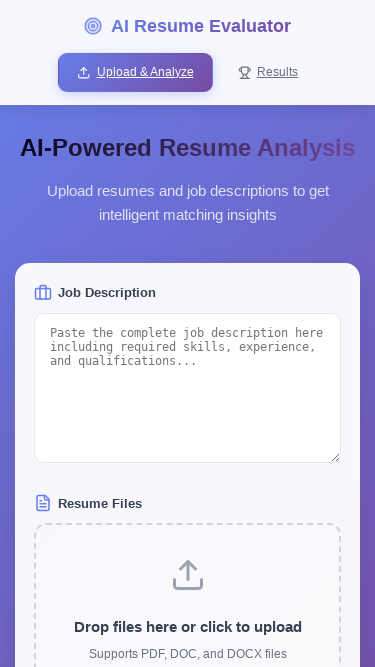

Checked submit button visibility at 375x667: True
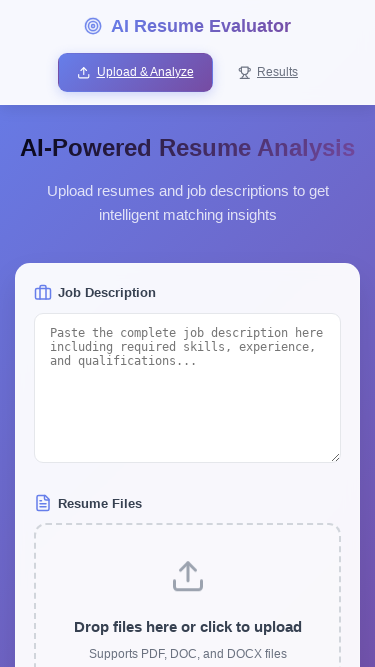

❌ One or more elements not accessible at 375x667
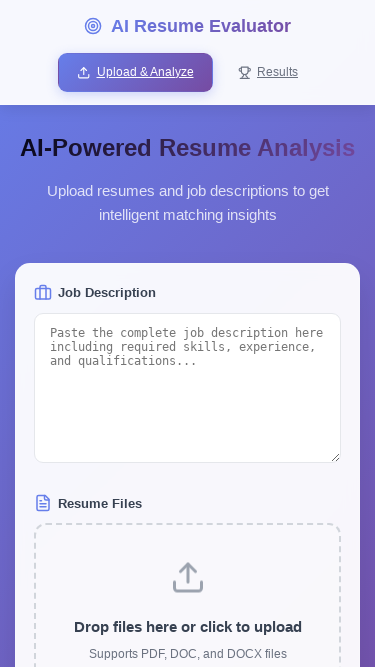

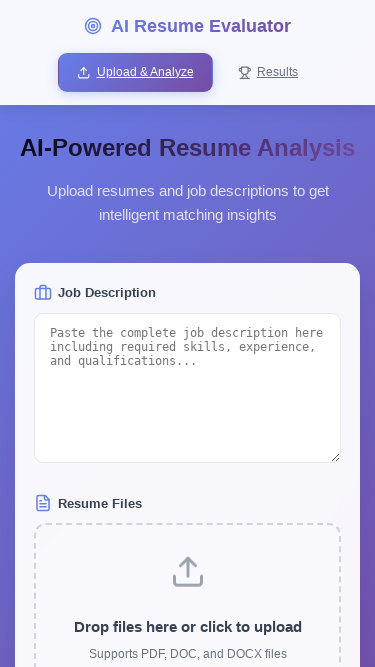